Tests dropdown menu functionality by selecting multiple country options (Algeria, Bermuda, Cayman Islands) from a select dropdown on a demo site.

Starting URL: https://www.globalsqa.com/demo-site/select-dropdown-menu/

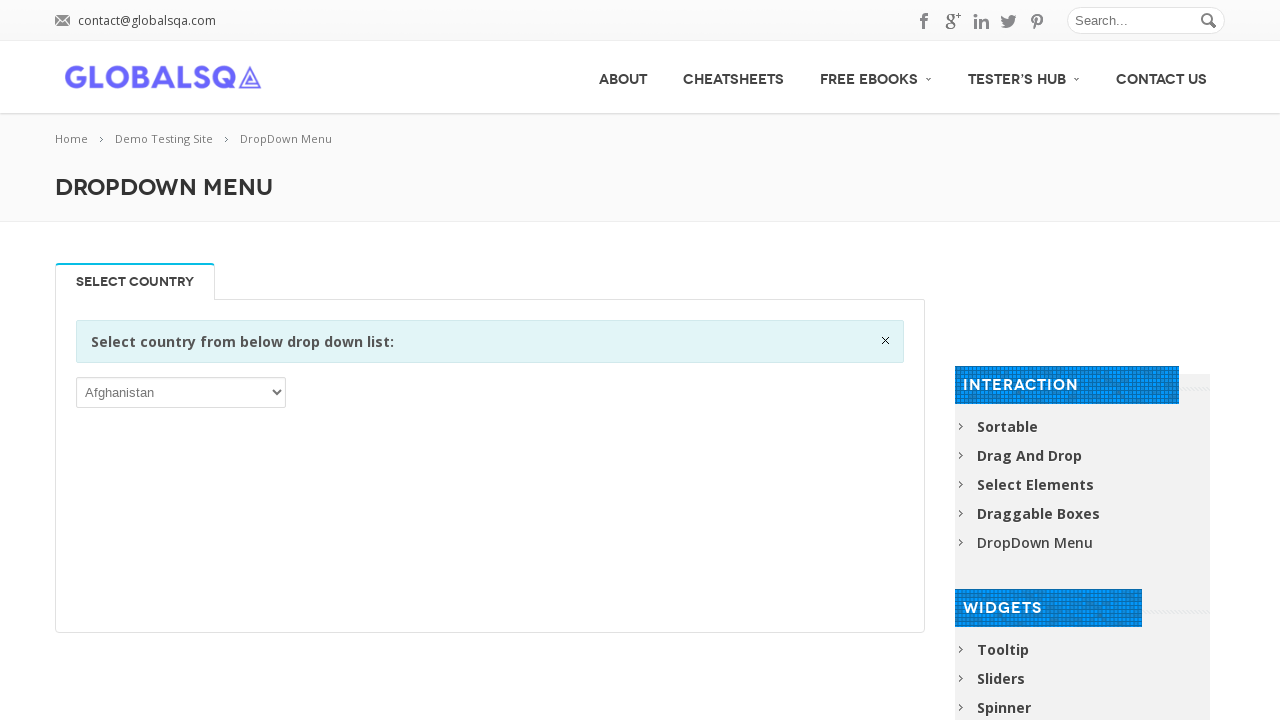

Waited for dropdown menu to be visible
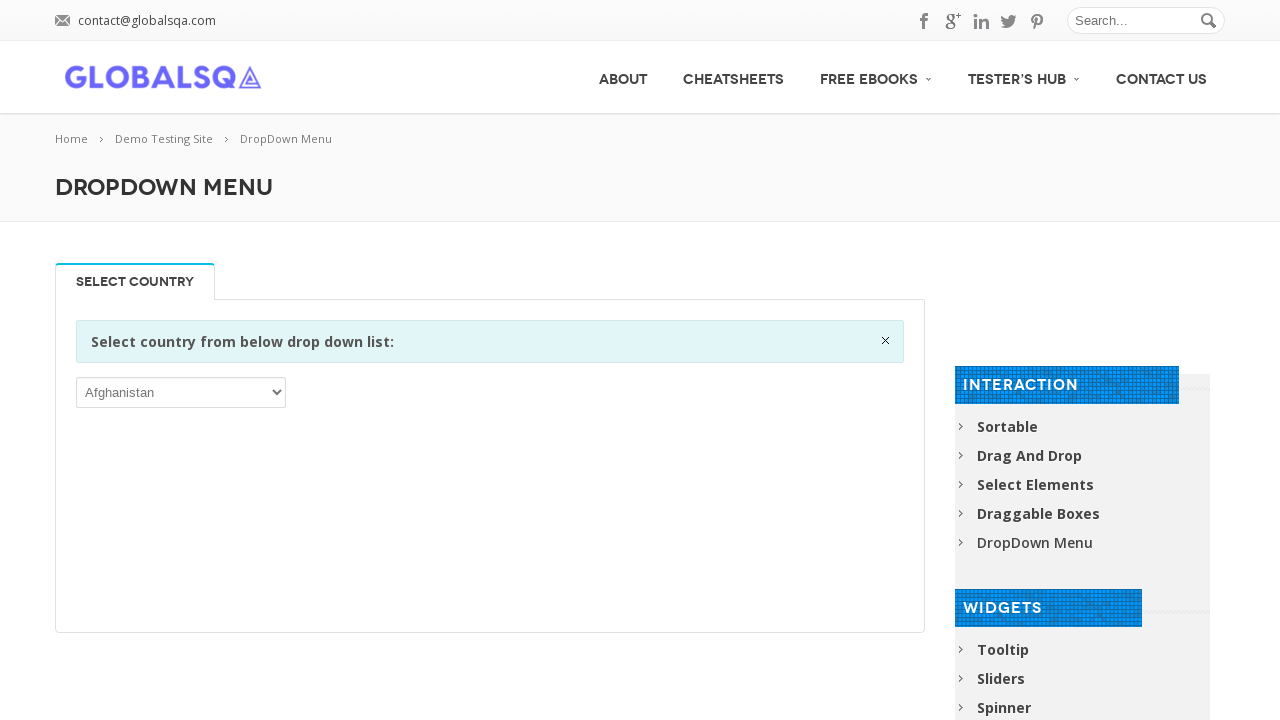

Selected 'Algeria' from dropdown menu on //div[@class='single_tab_div resp-tab-content resp-tab-content-active']//p//sele
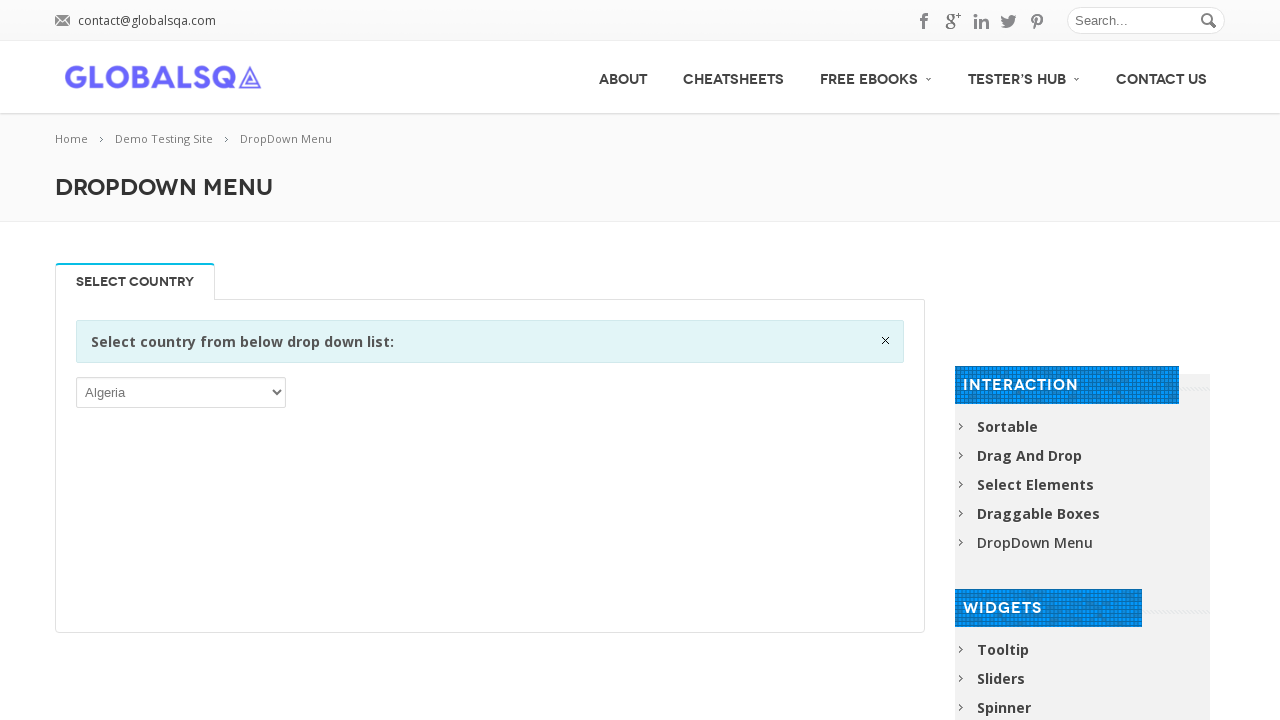

Selected 'Bermuda' from dropdown menu on //div[@class='single_tab_div resp-tab-content resp-tab-content-active']//p//sele
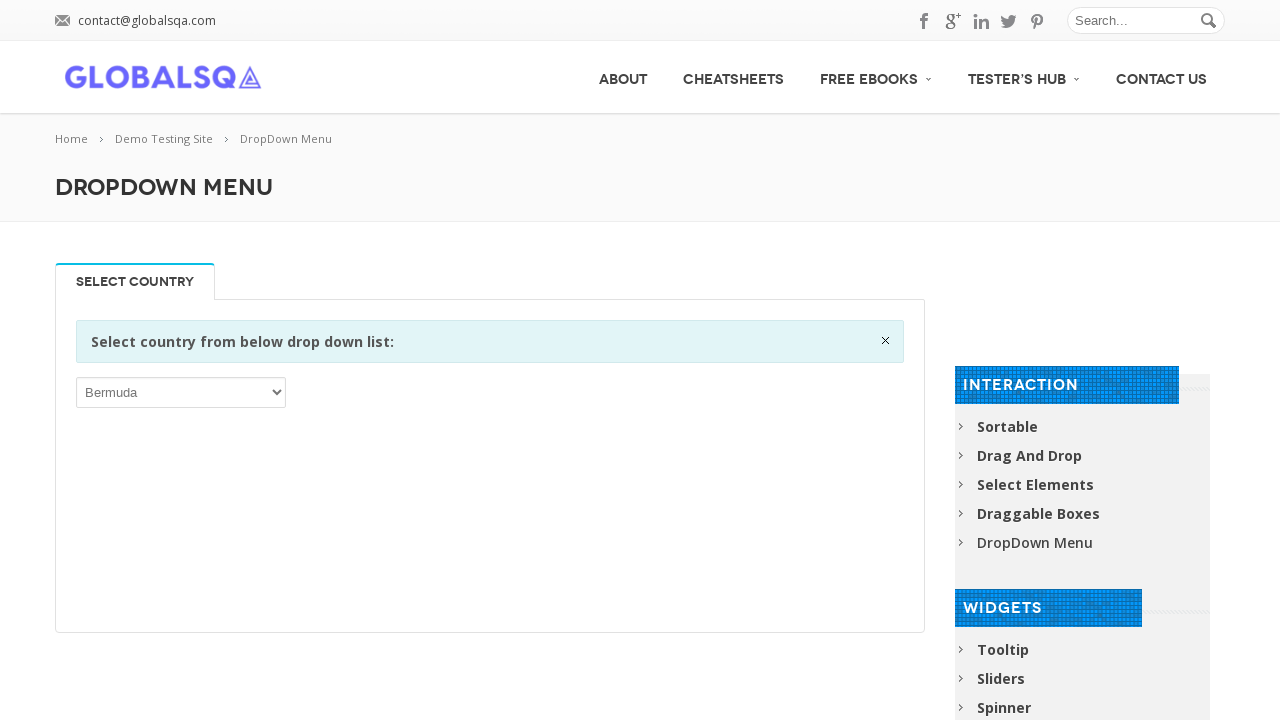

Selected 'Cayman Islands' from dropdown menu on //div[@class='single_tab_div resp-tab-content resp-tab-content-active']//p//sele
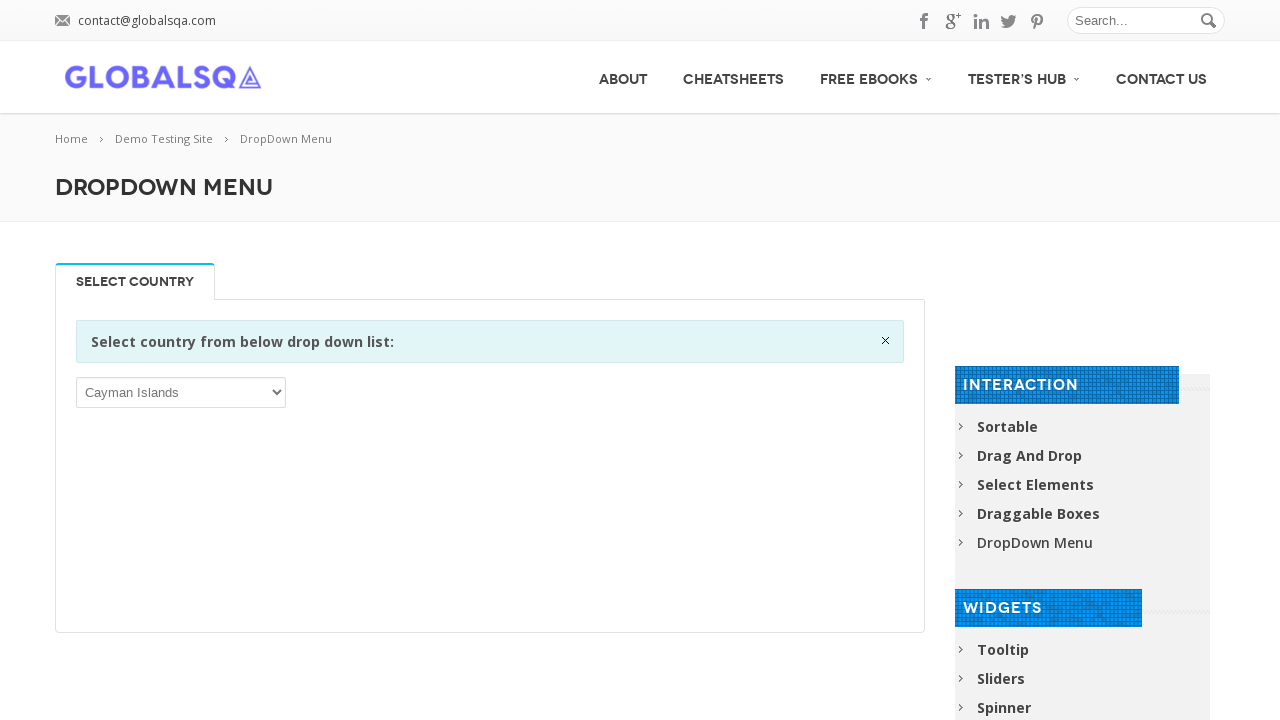

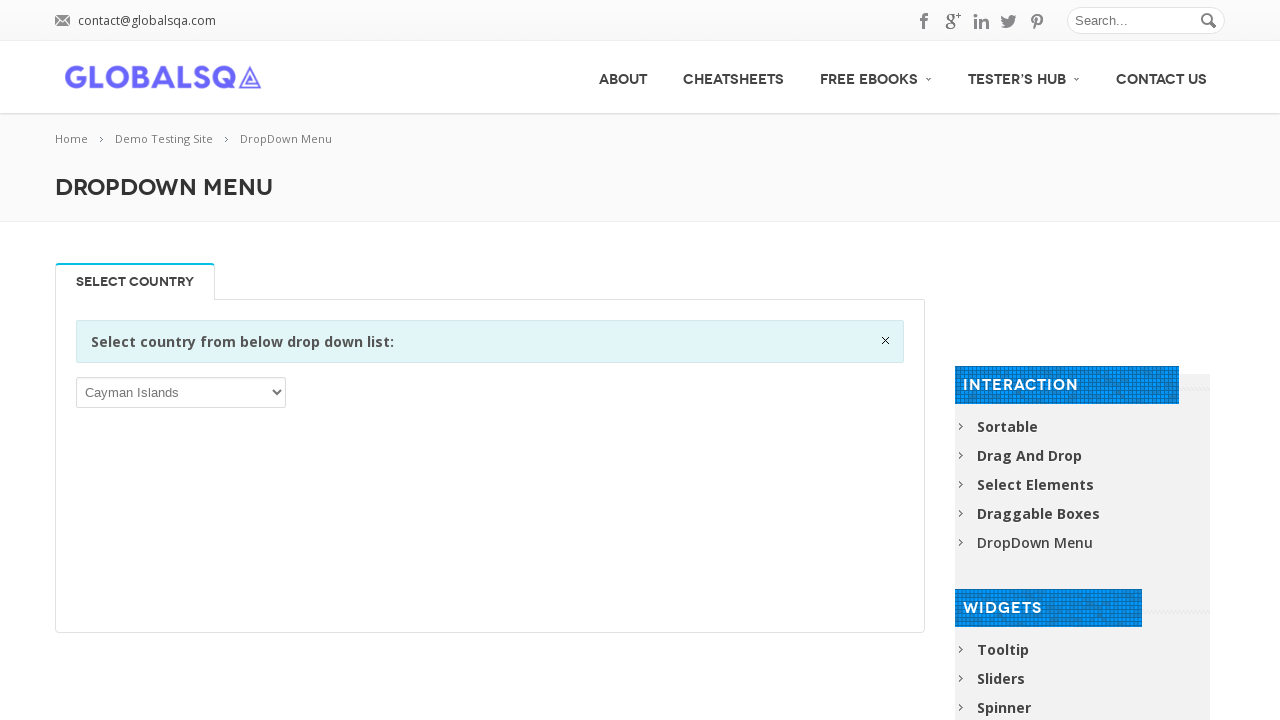